Tests JavaScript execution to manipulate hidden form elements by hiding a text field, setting values via JavaScript, and showing it again

Starting URL: https://rahulshettyacademy.com/AutomationPractice

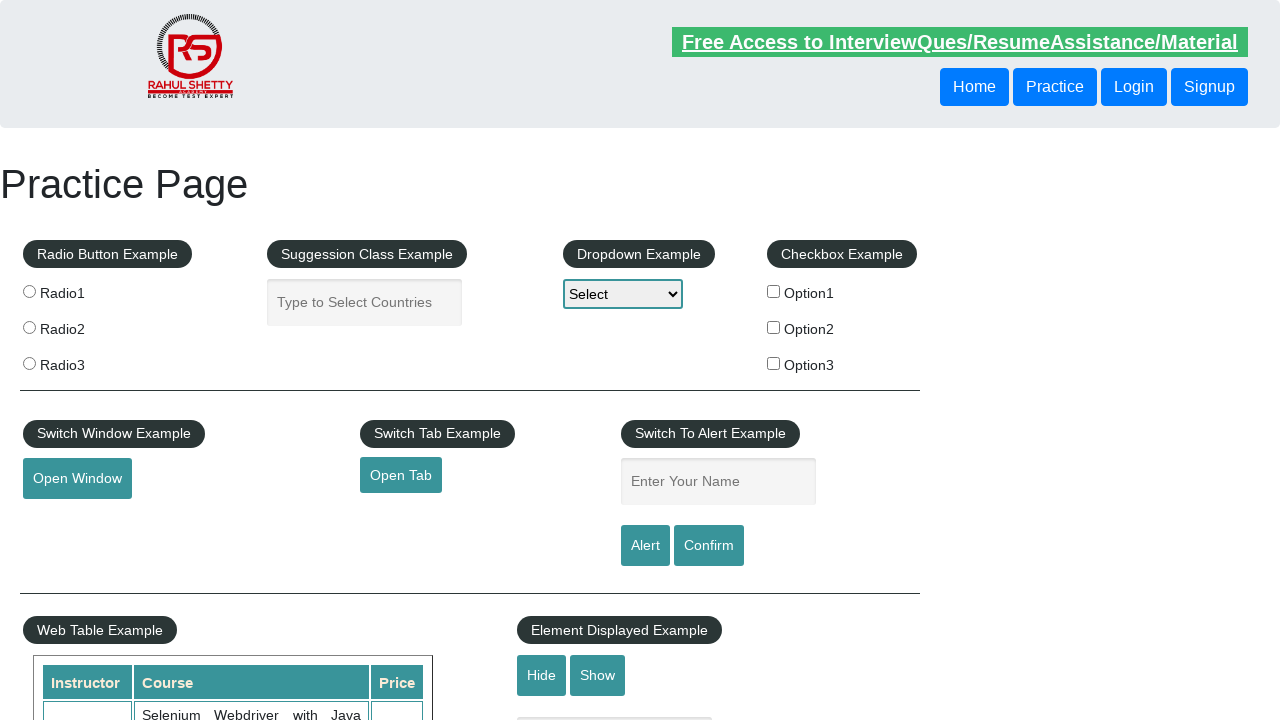

Navigated to AutomationPractice page
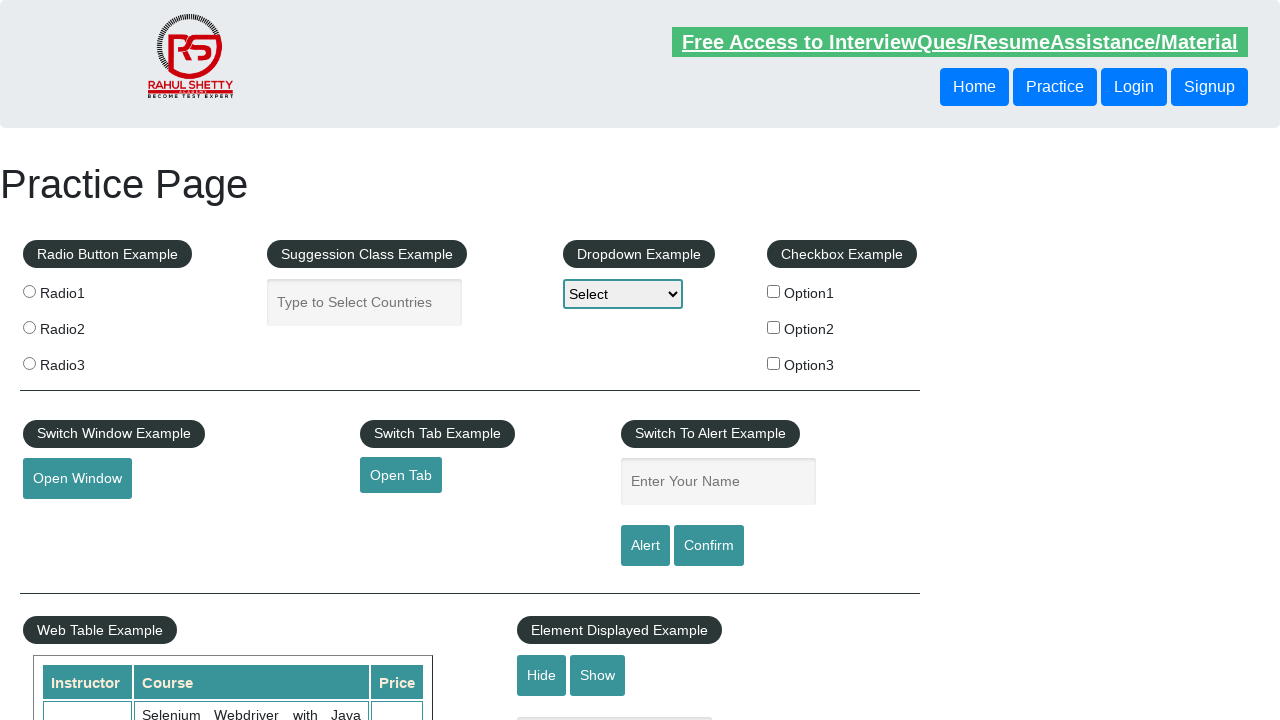

Clicked hide button to hide the text field at (542, 675) on #hide-textbox
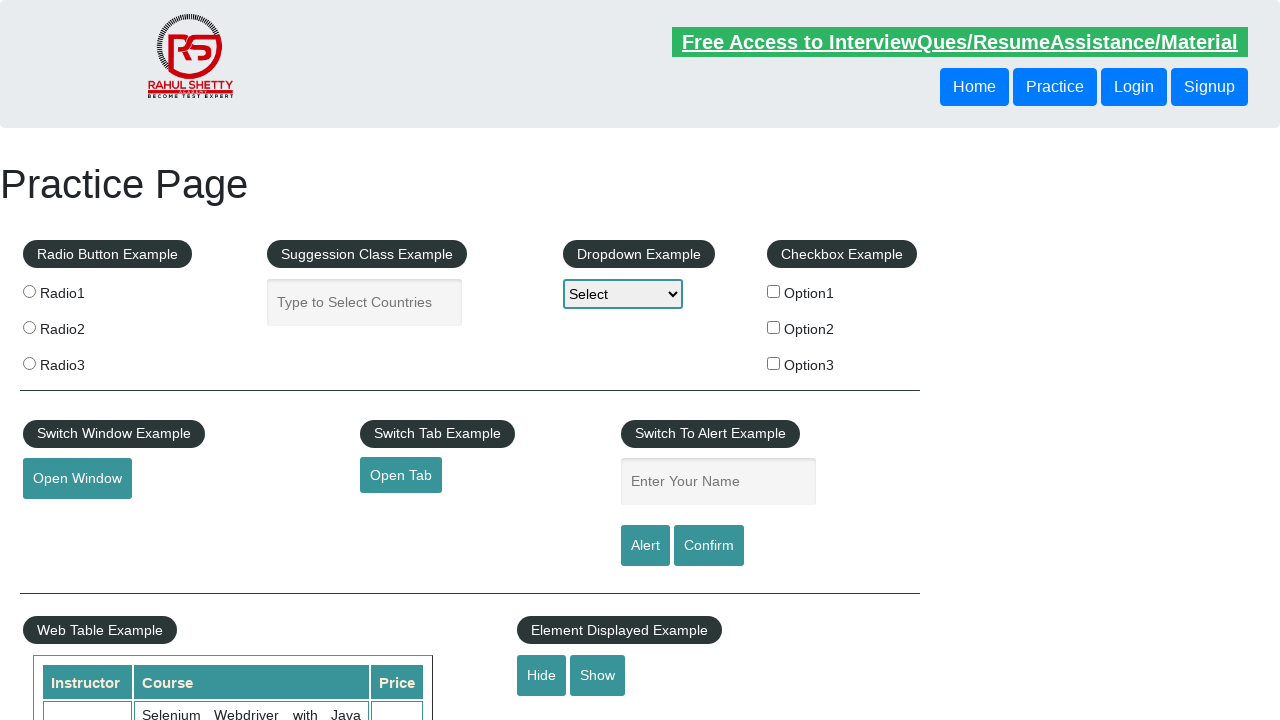

Used JavaScript to set hidden text field value to 'mani 😁 riya'
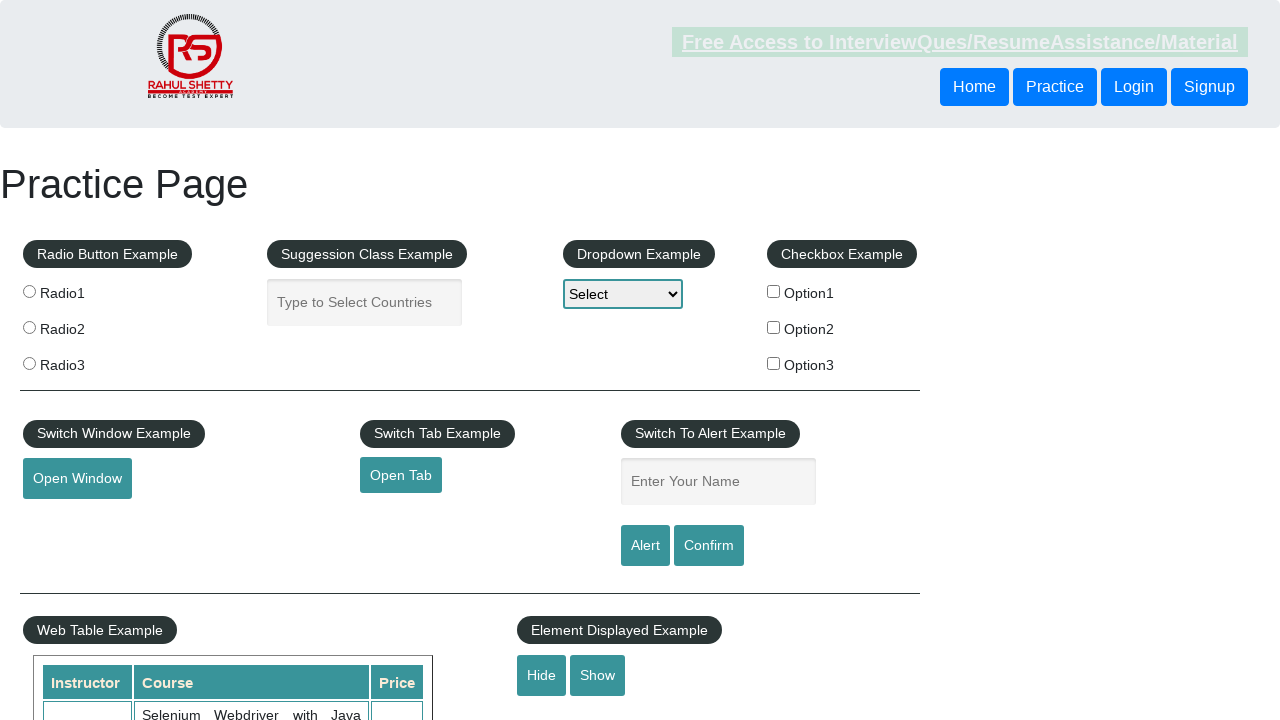

Used JavaScript to change hide button value to 'Alagumeena'
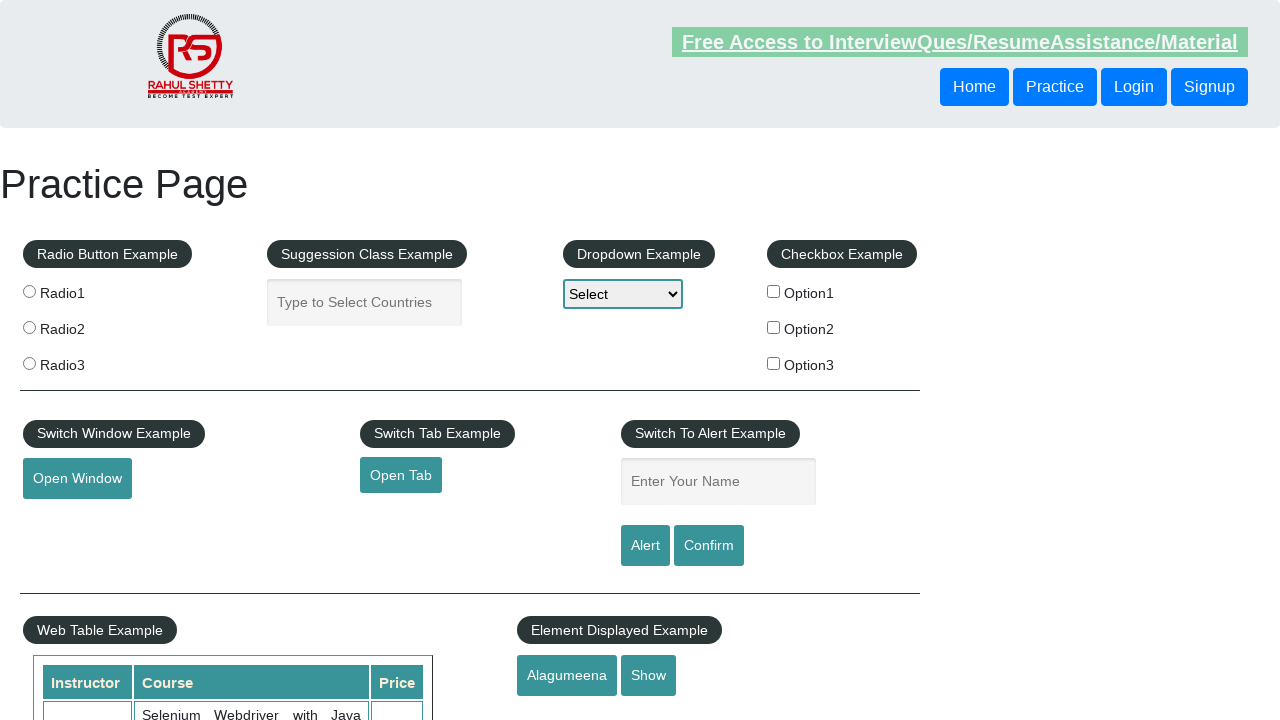

Clicked show button to display the text field again at (649, 675) on #show-textbox
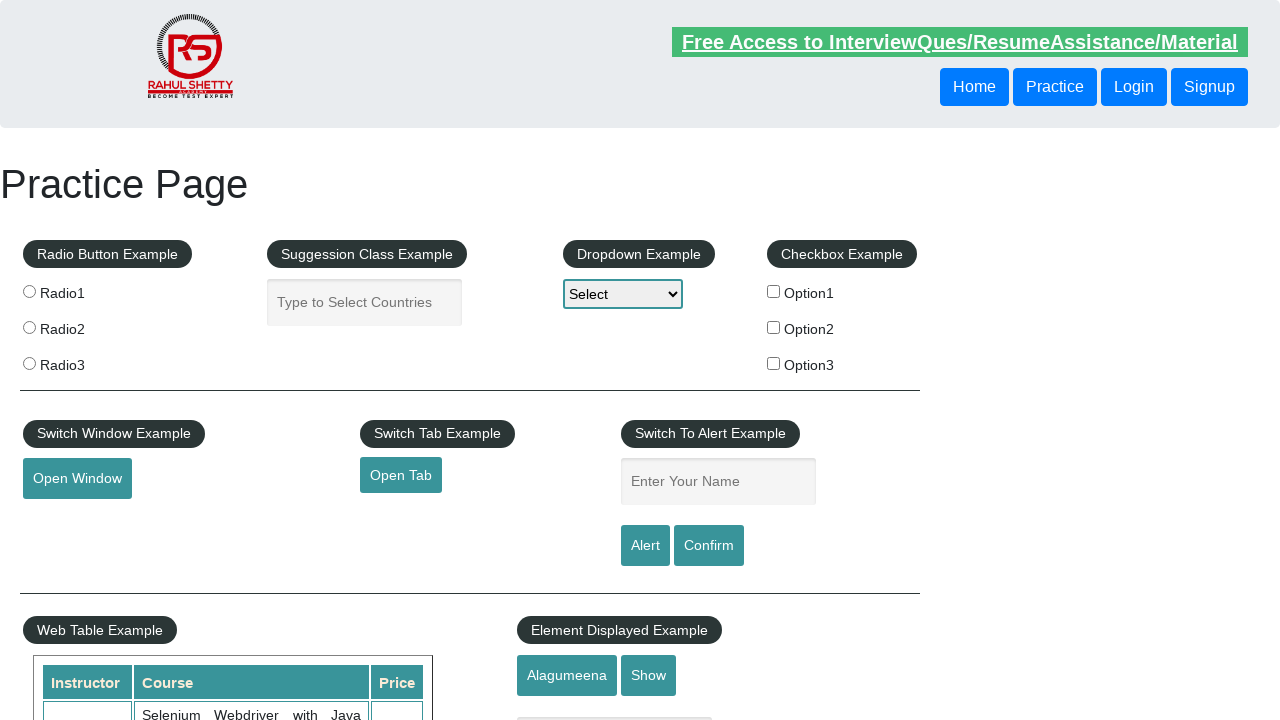

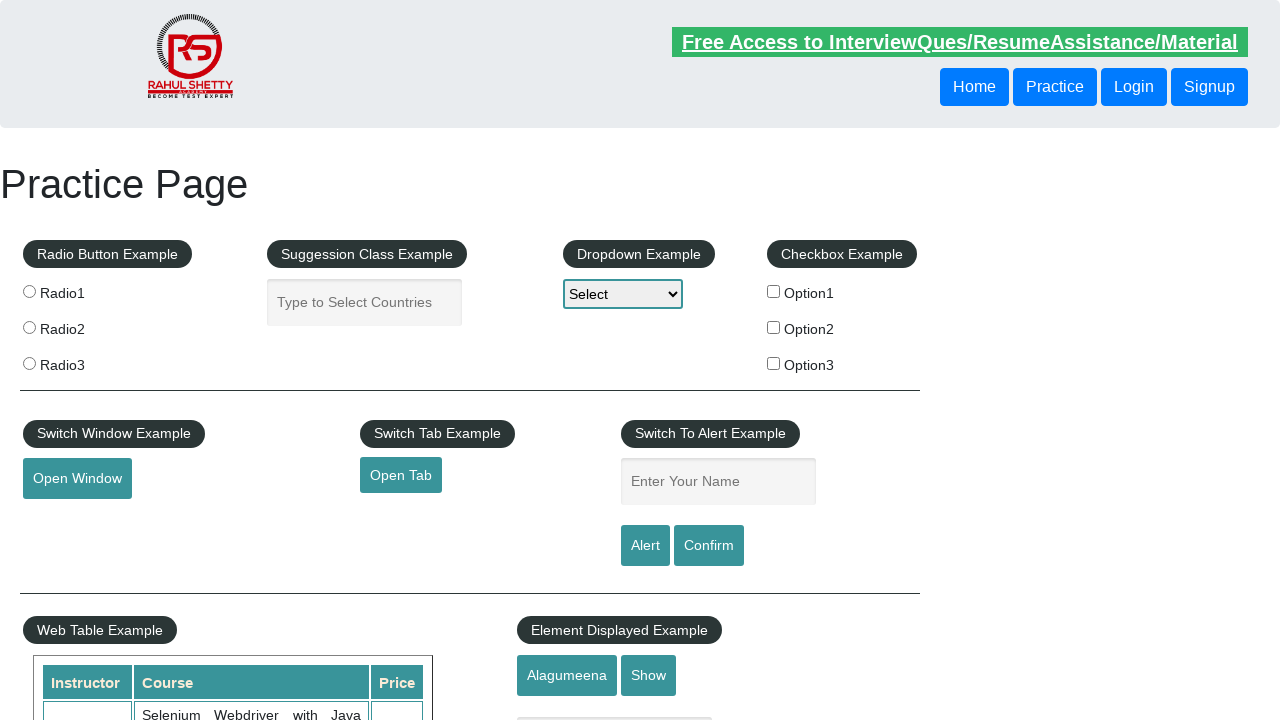